Tests a GitHub Pages documentation site by verifying the homepage loads with navigation elements, then navigates to a Culture Hub documentation page to verify the site structure works correctly.

Starting URL: https://klysera.github.io/people-and-culture/

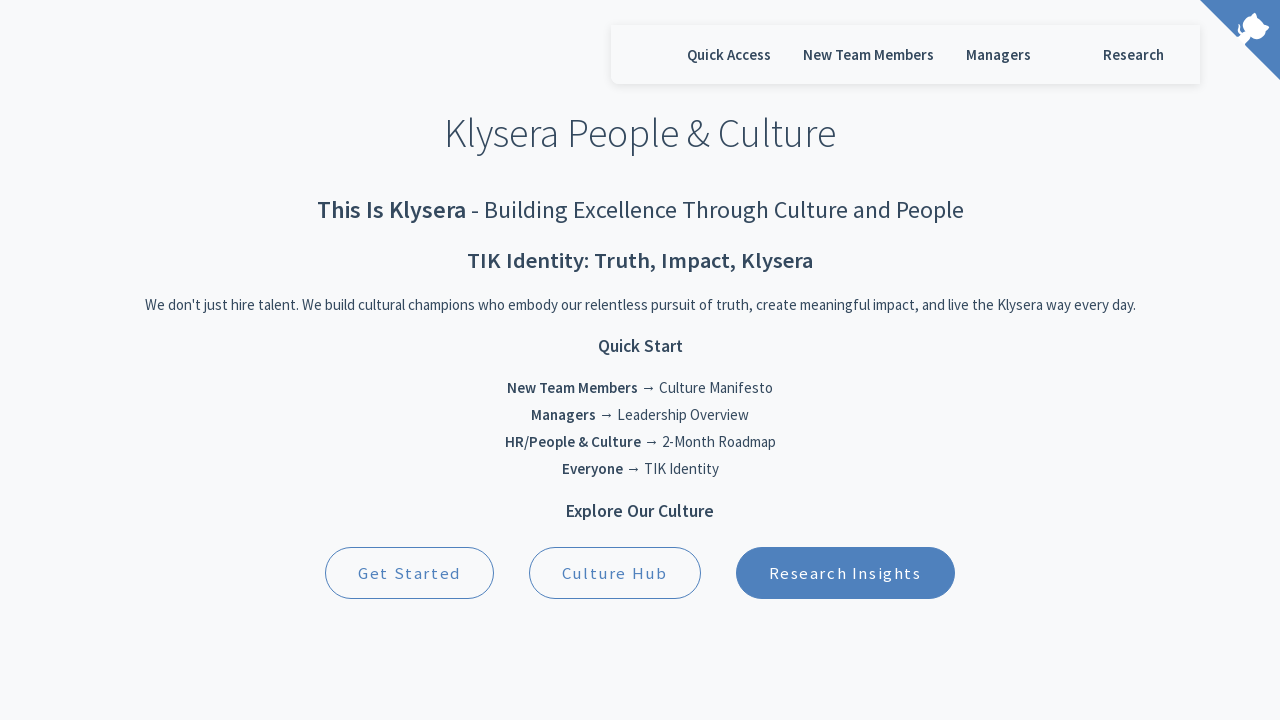

Homepage loaded and network idle
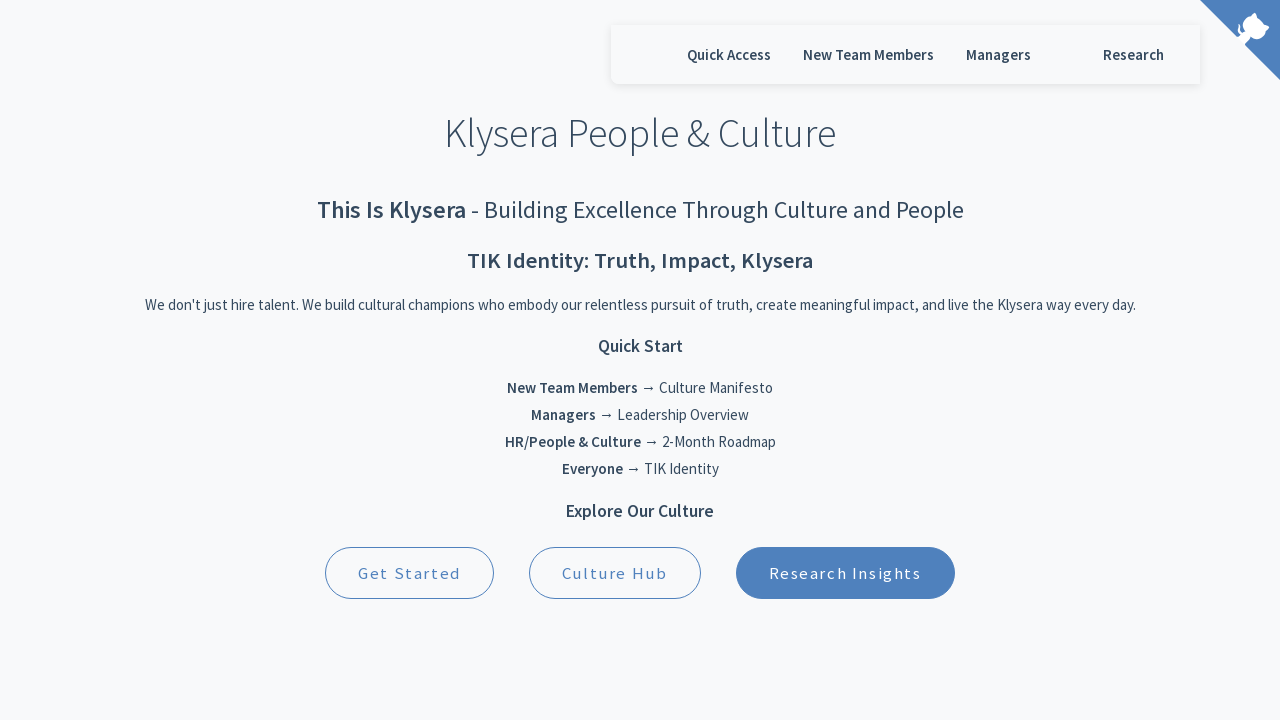

Waited 3 seconds for content rendering
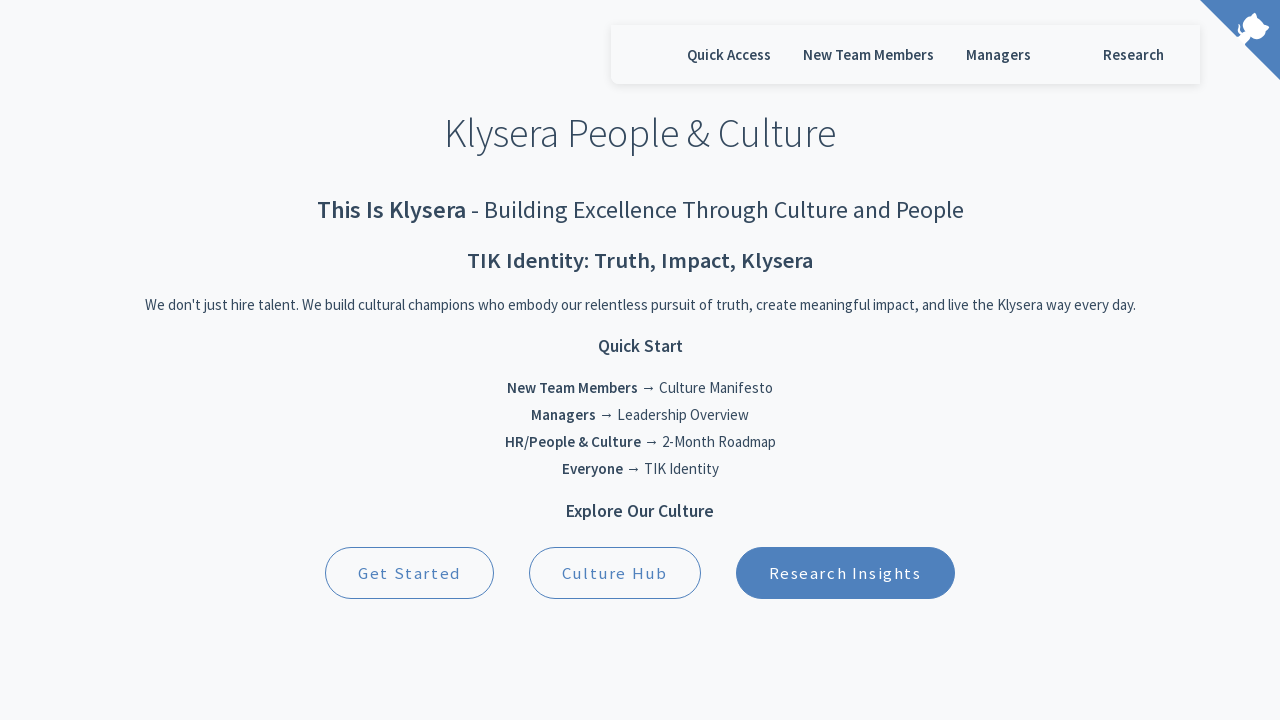

Navigation elements found on homepage
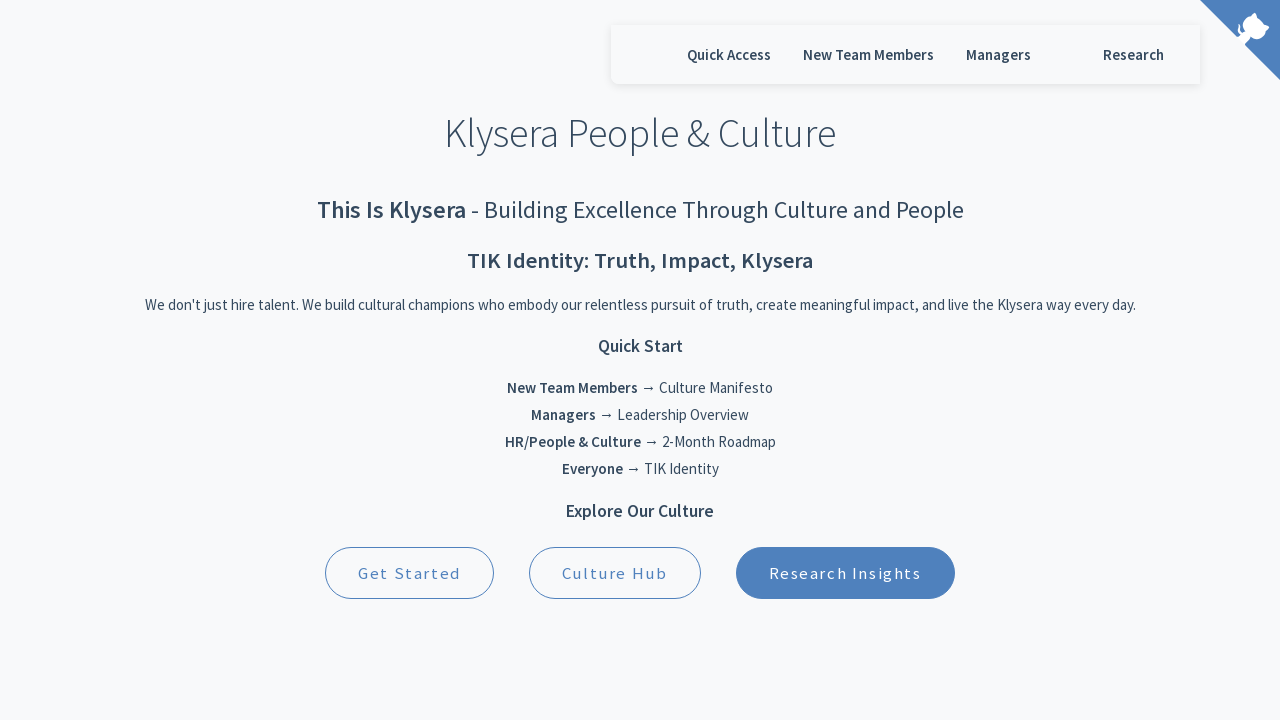

Navigated to Culture Hub documentation page
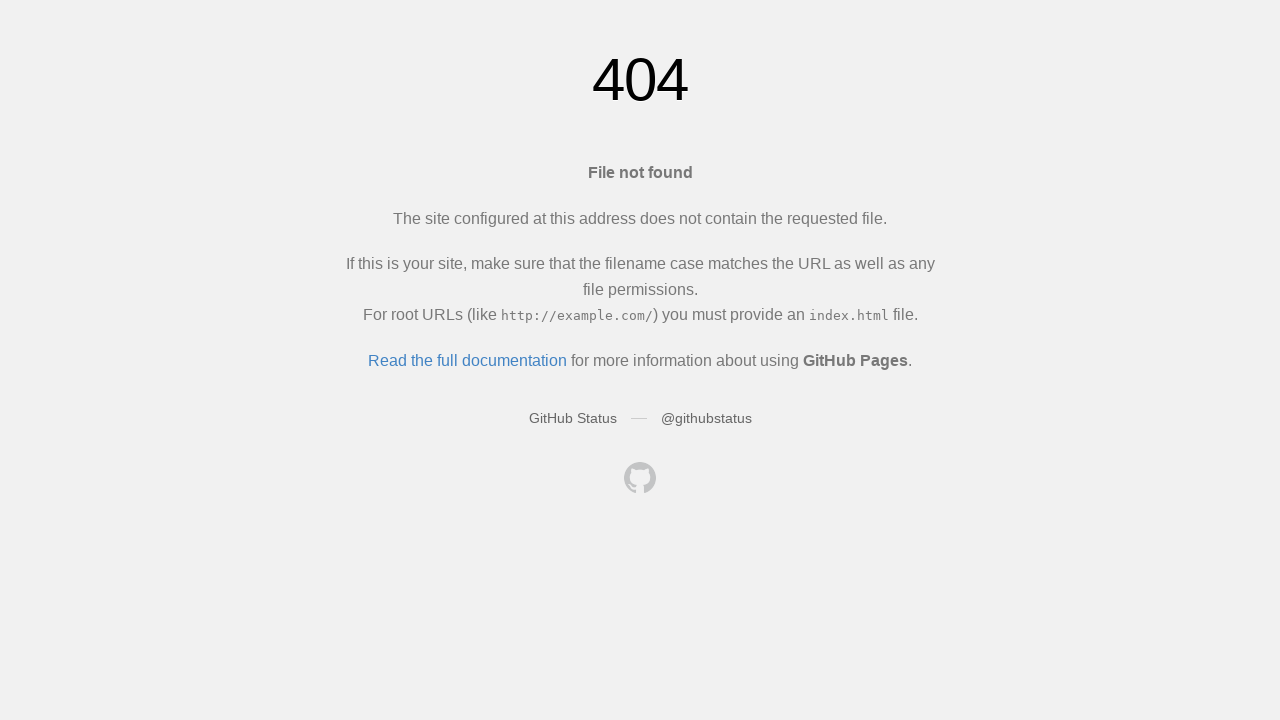

Culture Hub page loaded and network idle
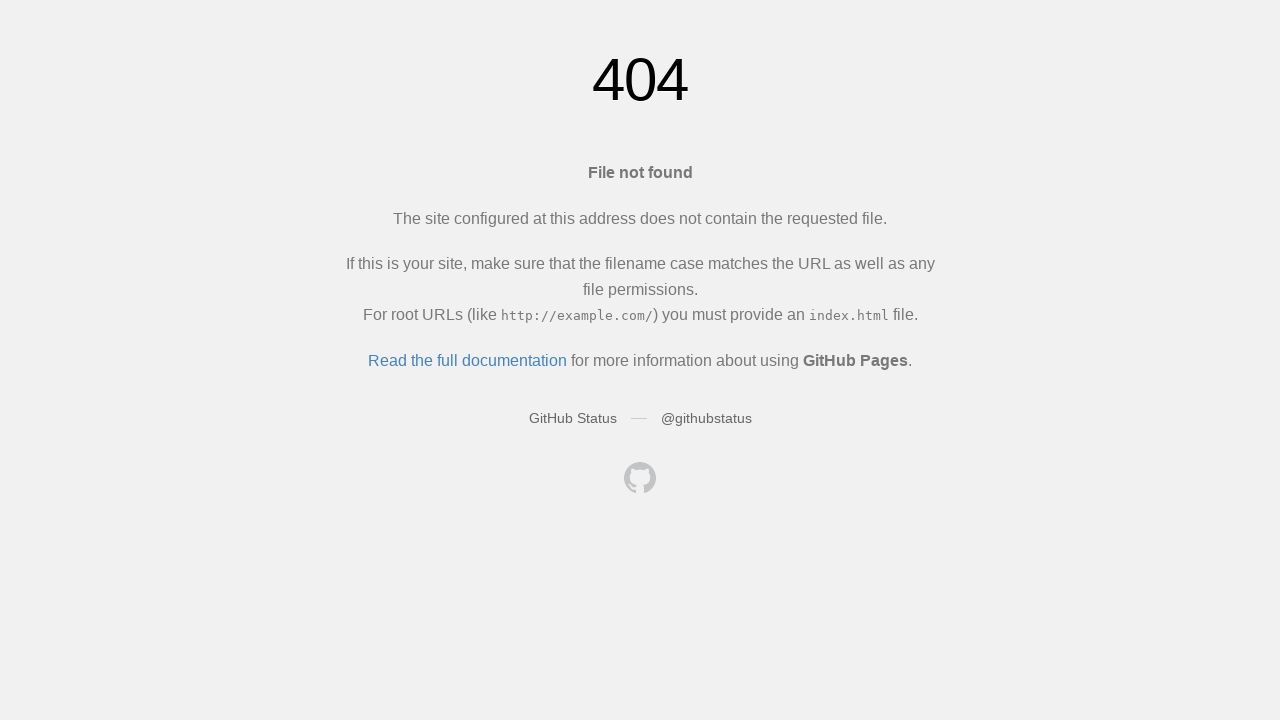

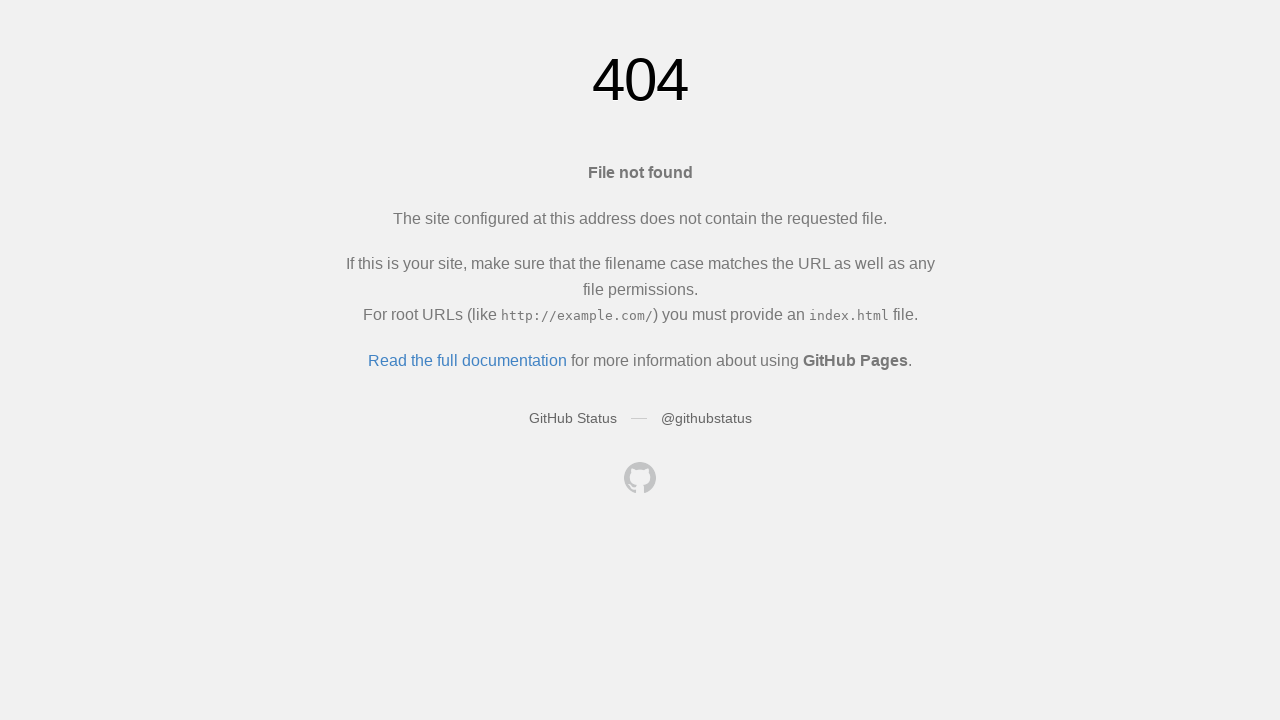